Navigates to Roblox charts page and verifies that popular game cards are displayed with their information elements.

Starting URL: https://www.roblox.com/charts

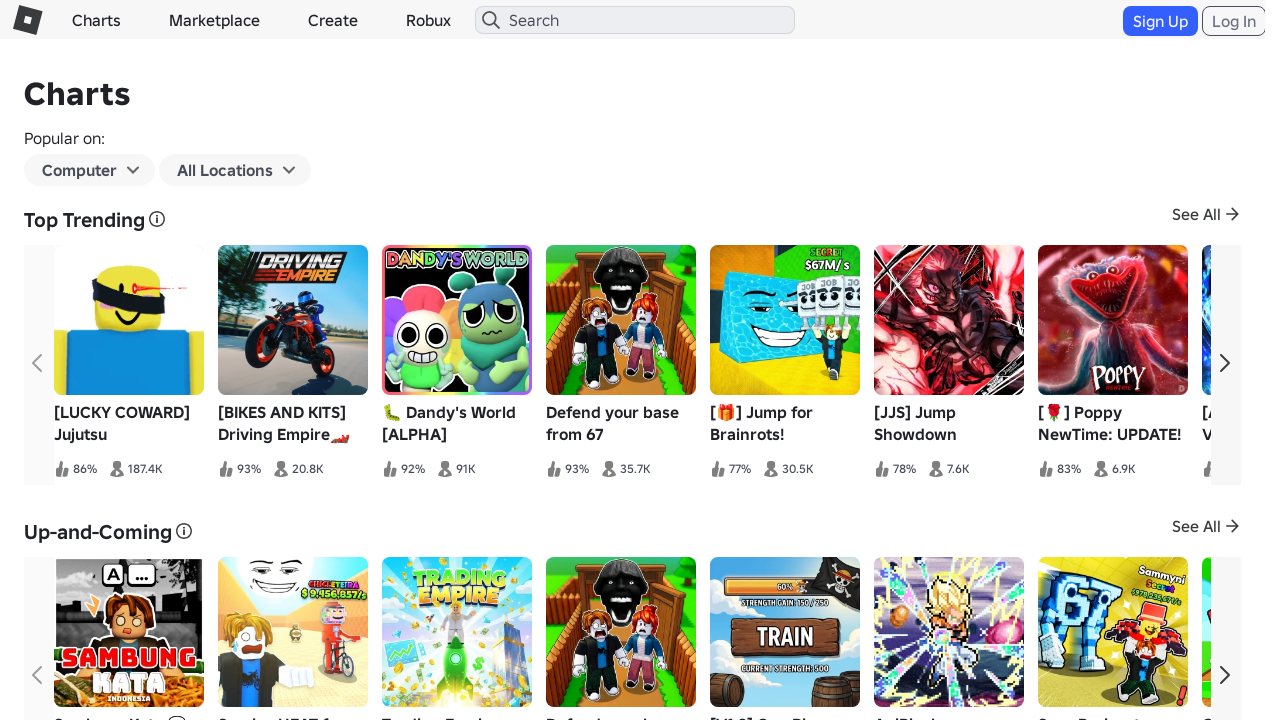

Navigated to Roblox charts page
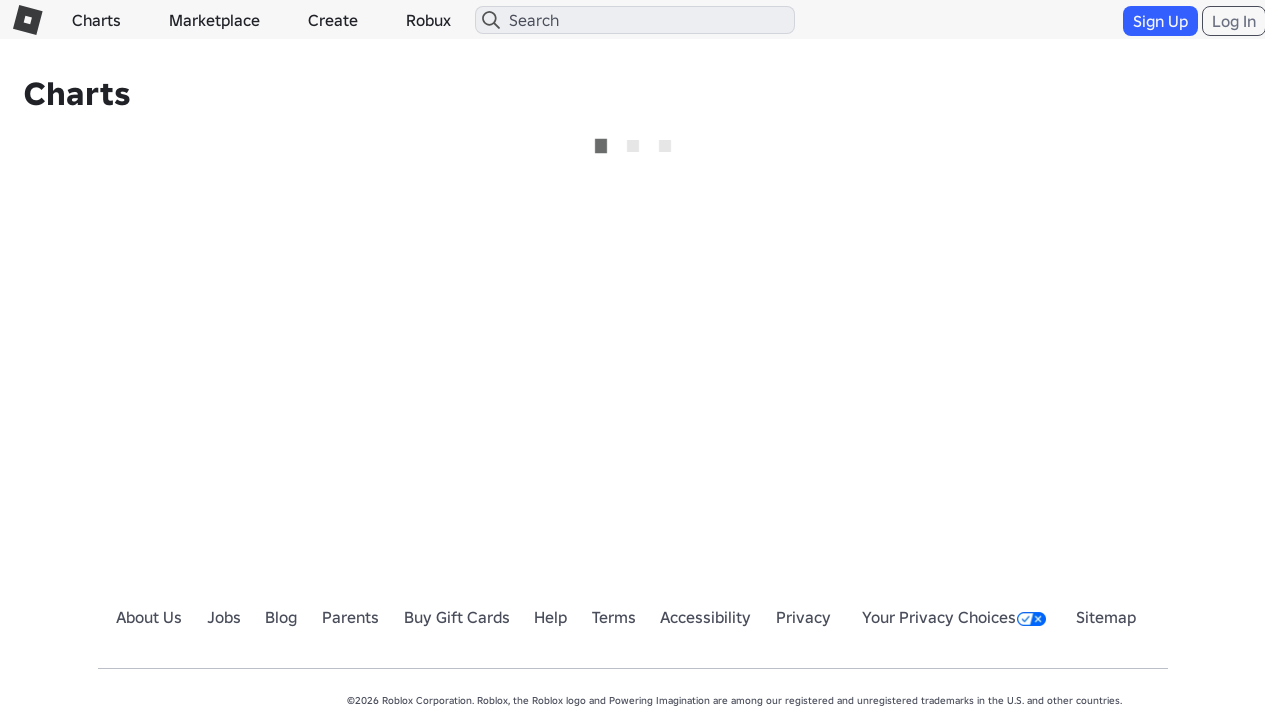

Game card containers loaded on charts page
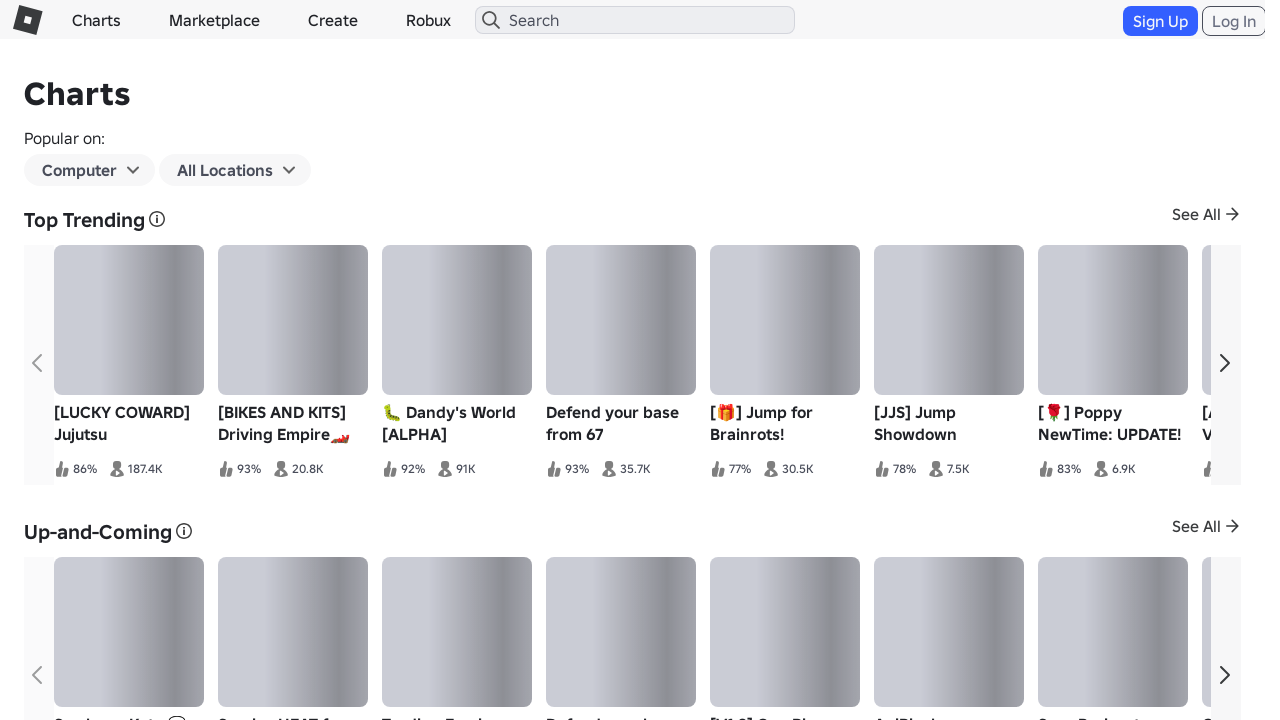

Popular game card names are displayed with information elements
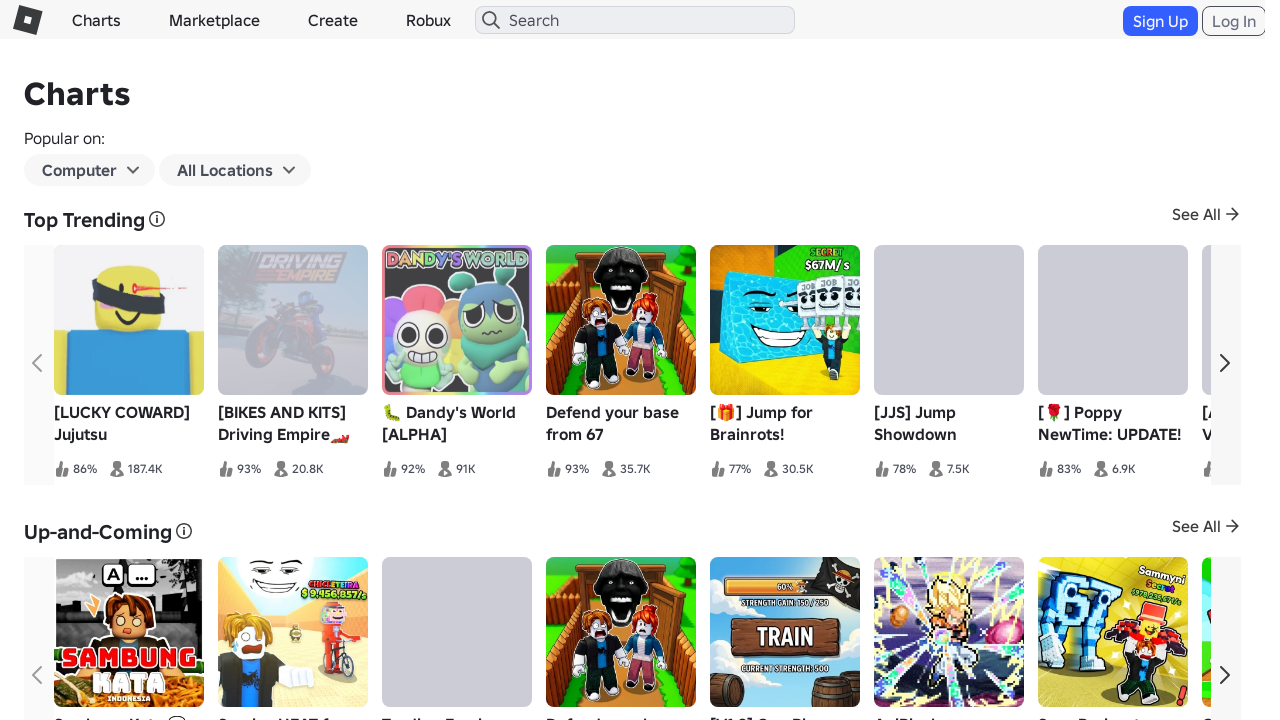

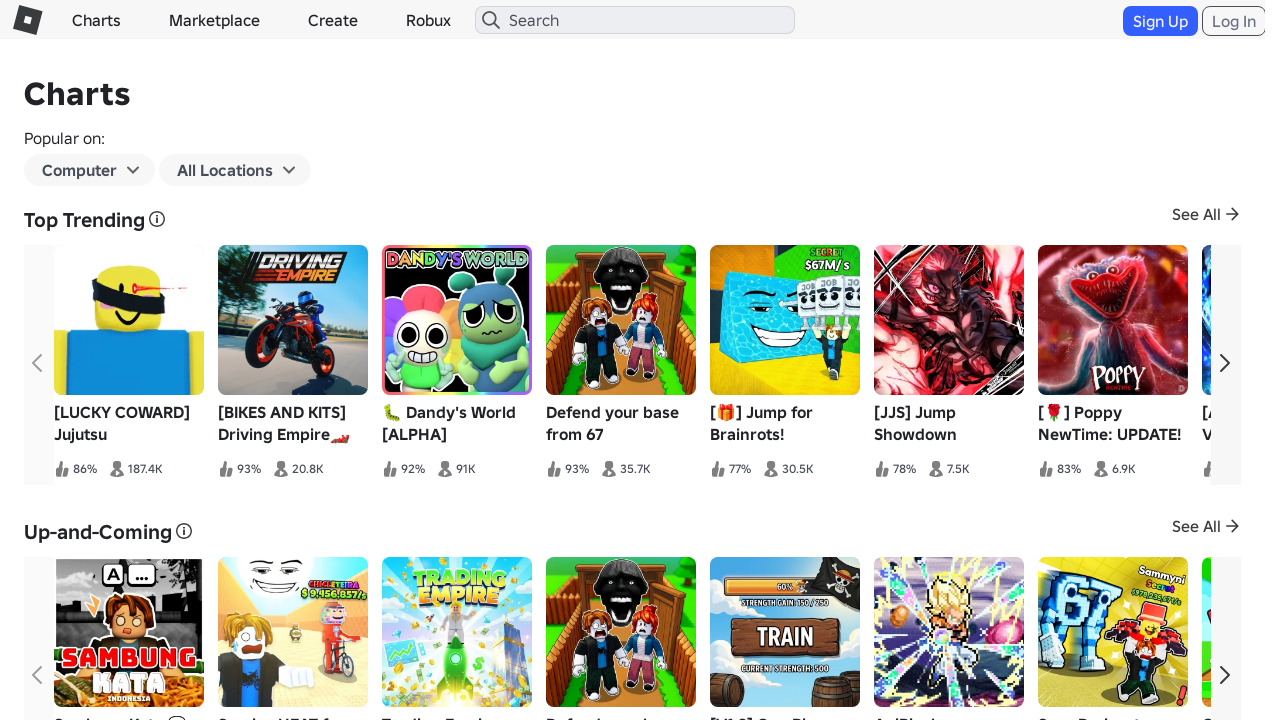